Tests that submitting the login form with empty username and password fields displays the appropriate error message about username being required.

Starting URL: https://www.saucedemo.com/

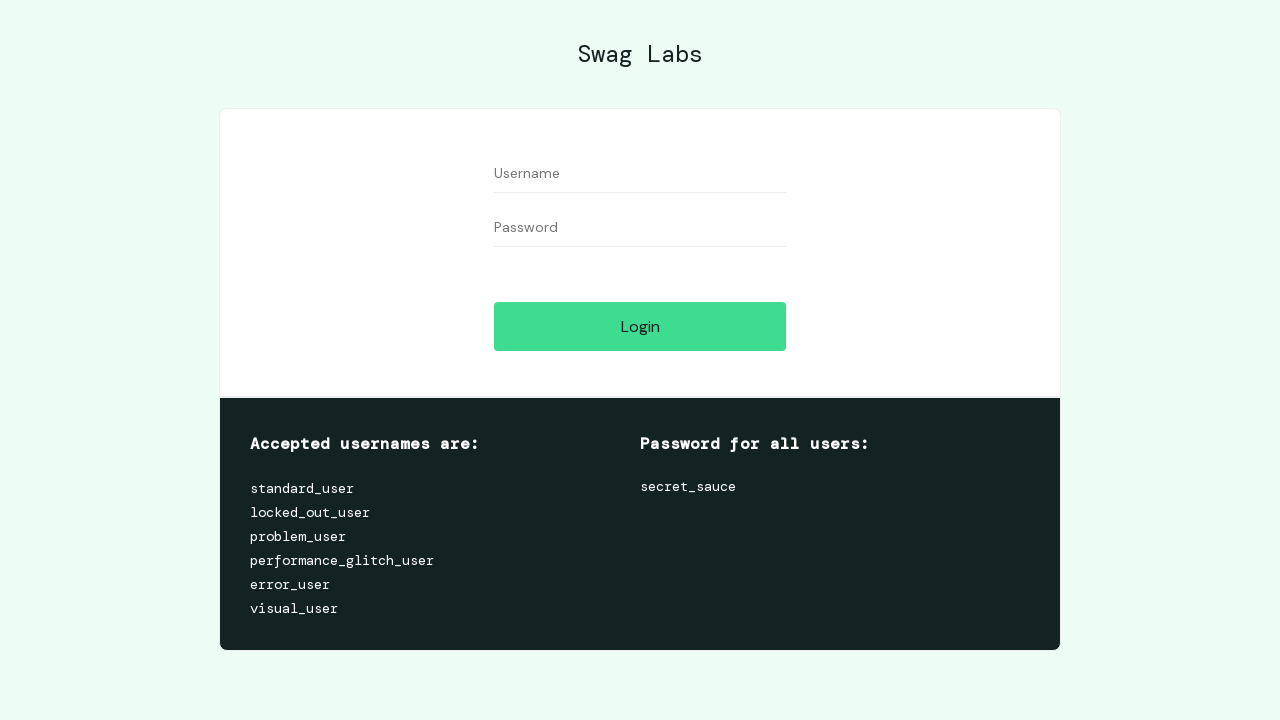

Username input field is visible
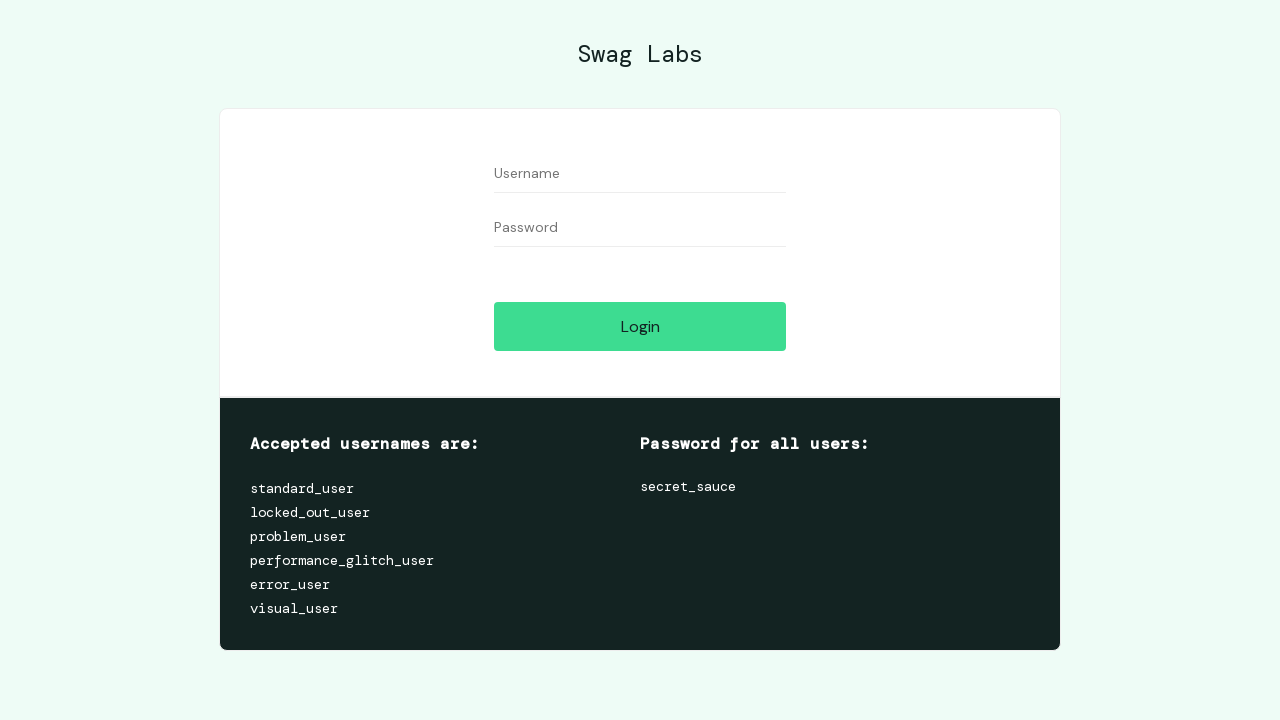

Clicked login button without entering credentials at (640, 326) on #login-button
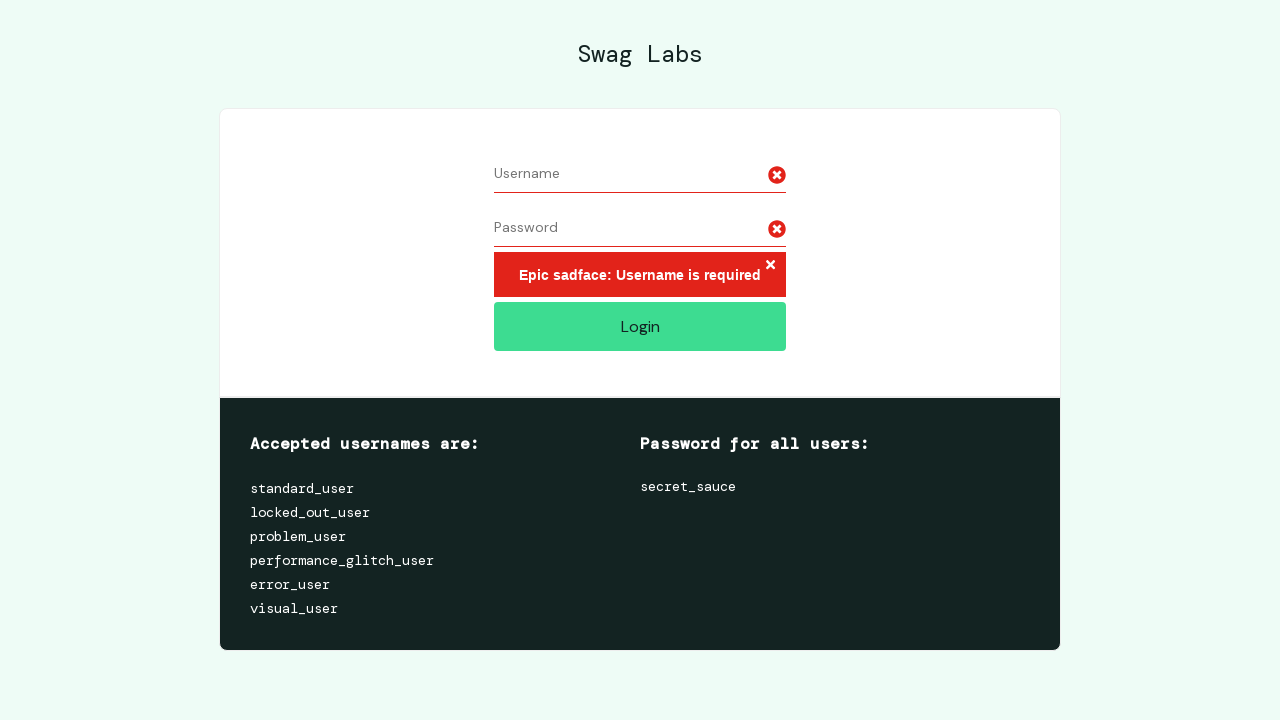

Error message appeared
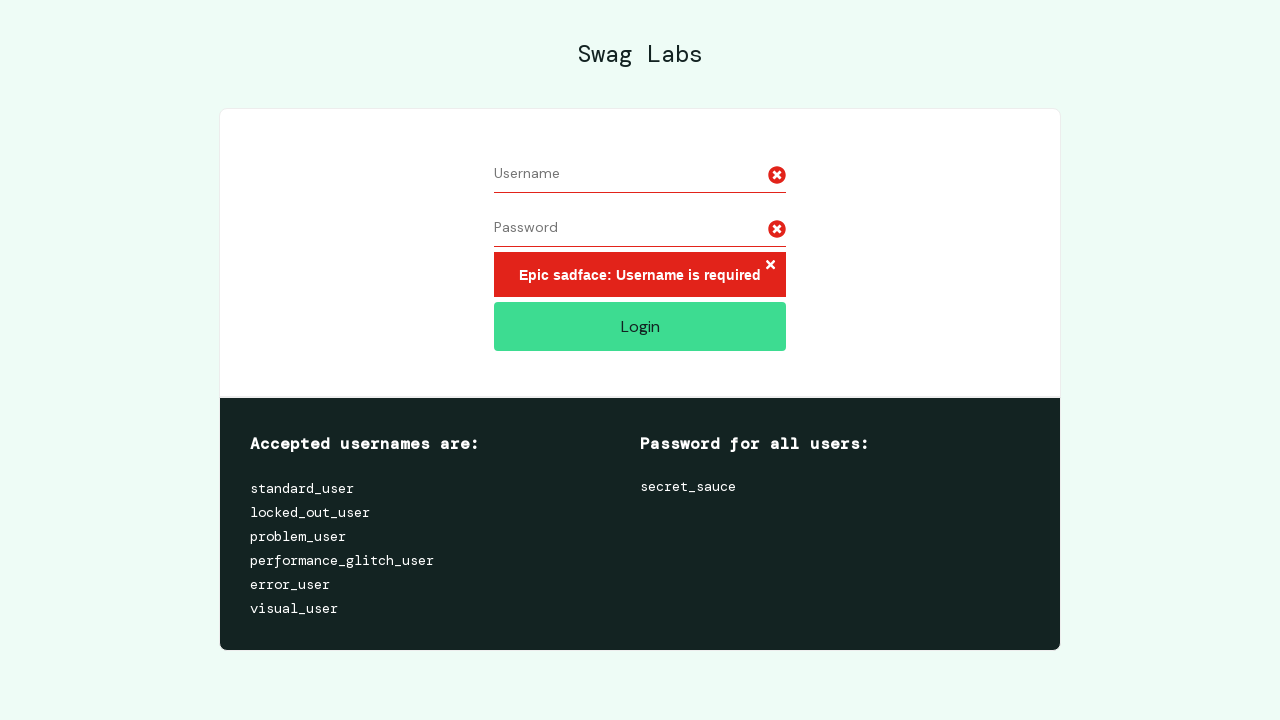

Retrieved error message text
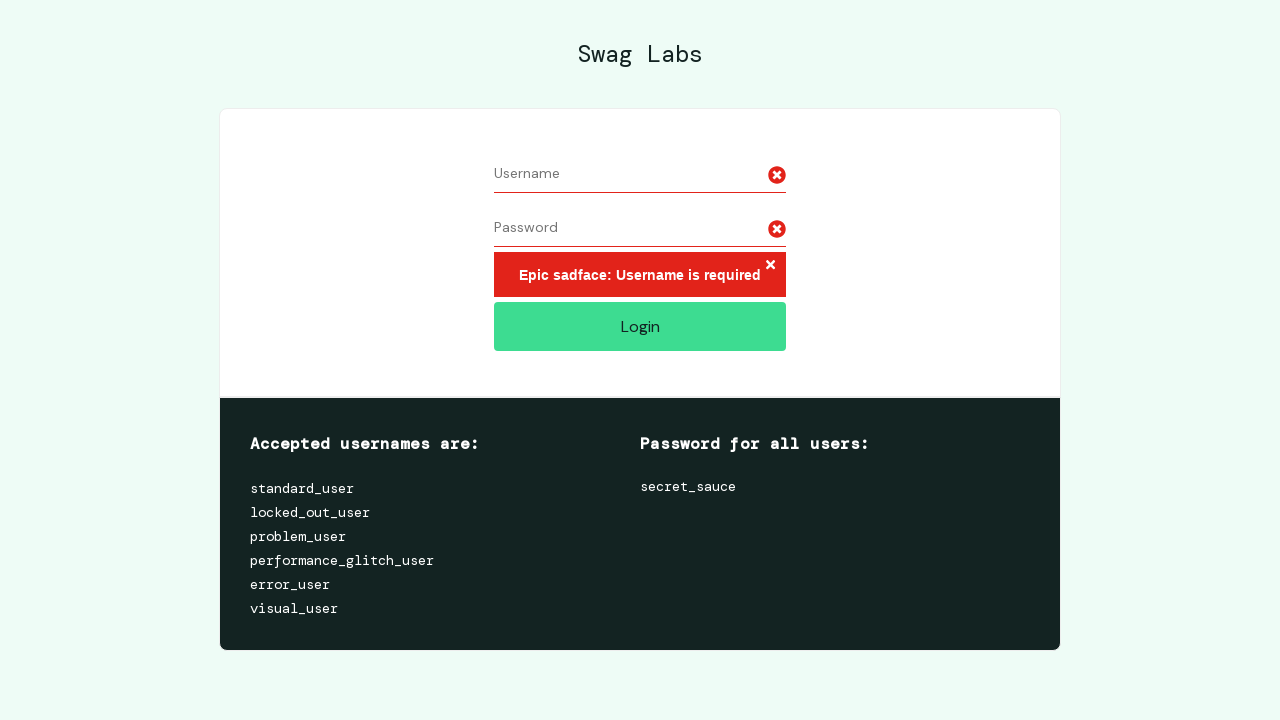

Verified error message displays 'Epic sadface: Username is required'
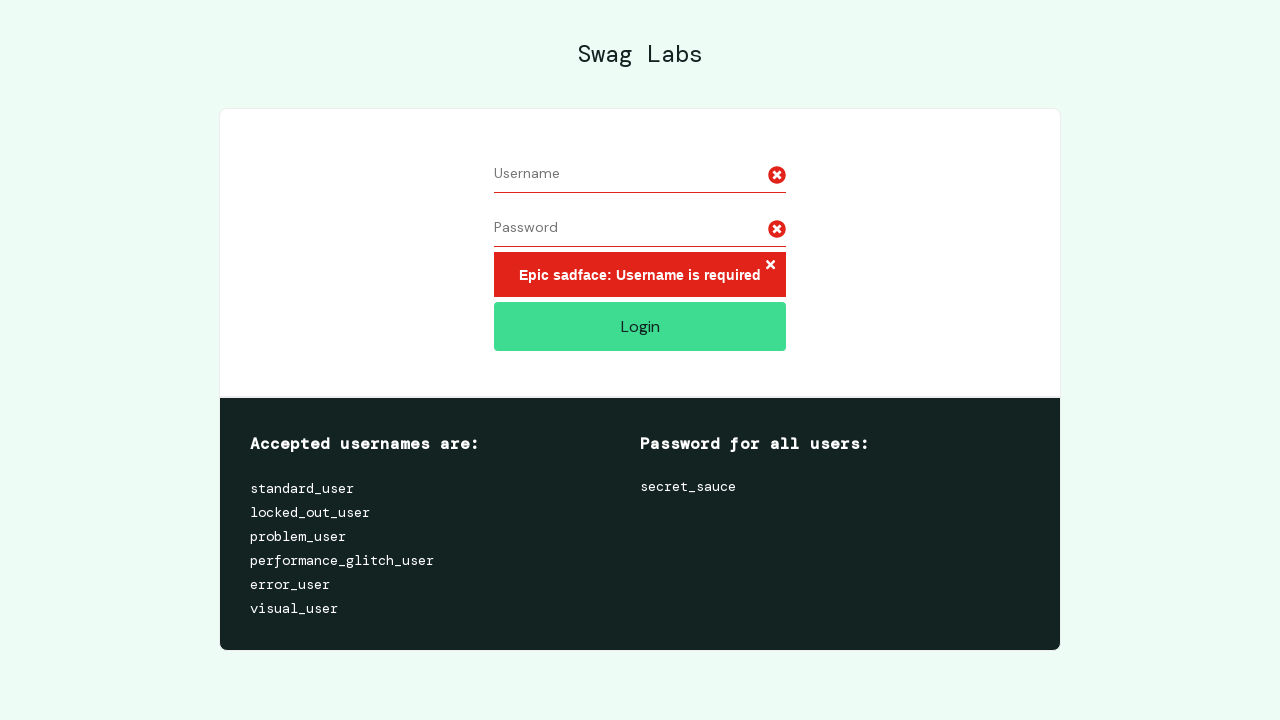

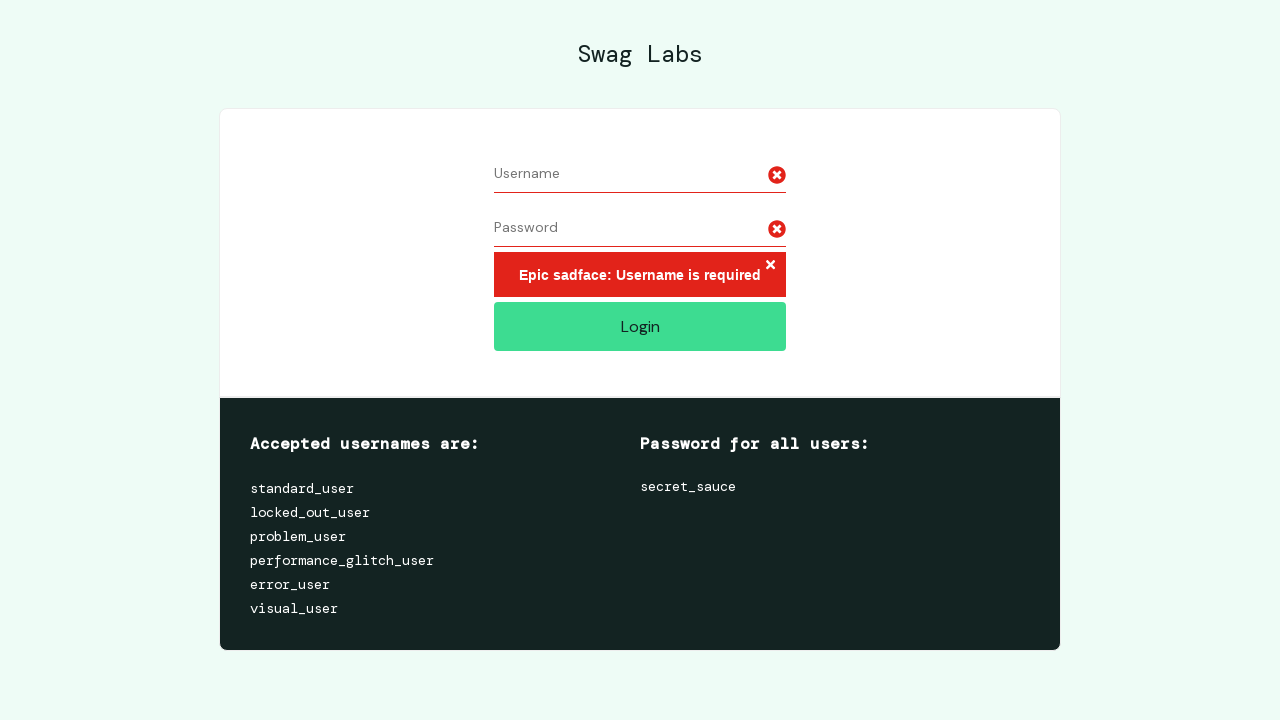